Tests scrolling functionality by scrolling down the page by a specific pixel amount

Starting URL: https://testautomationpractice.blogspot.com/

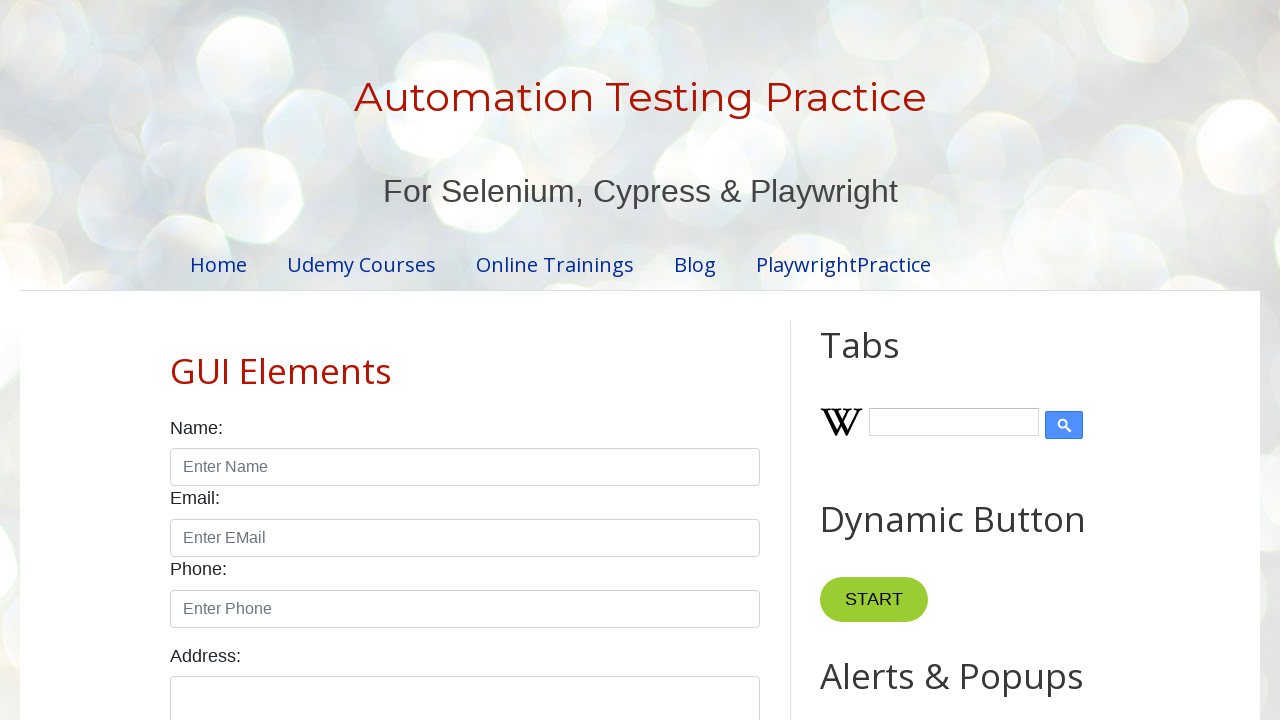

Scrolled down the page by 3000 pixels
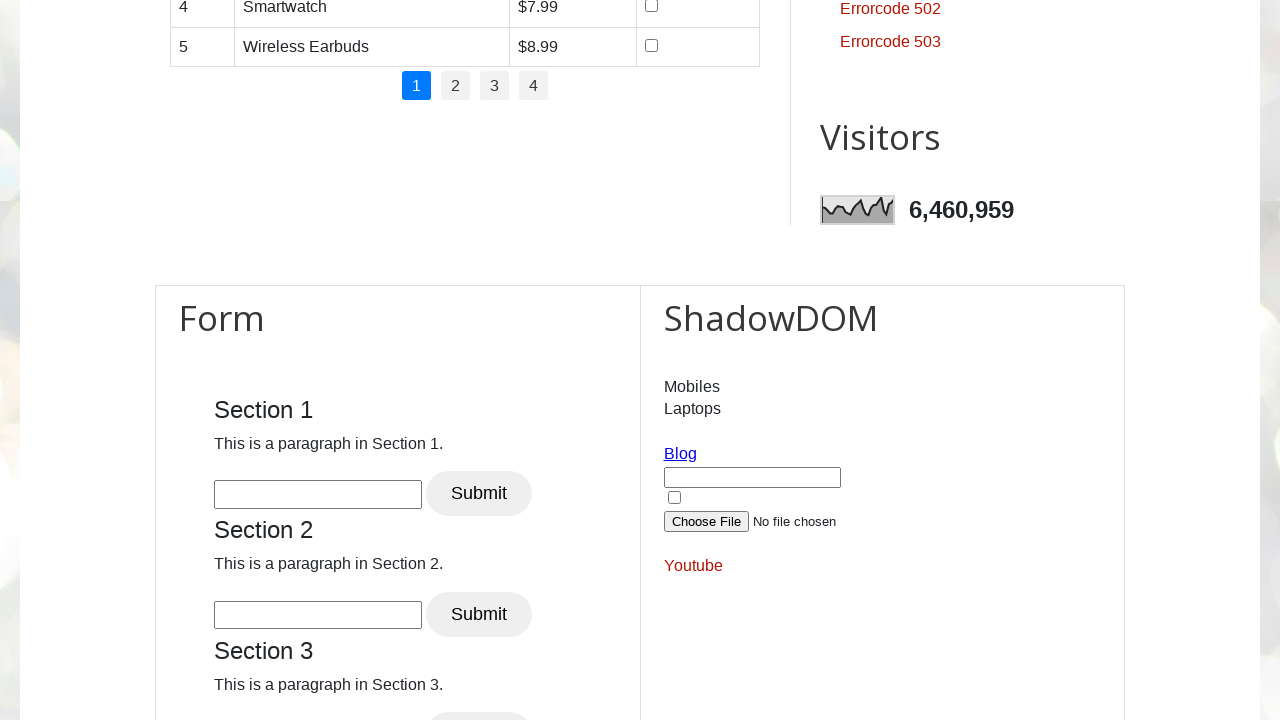

Retrieved current scroll position from page
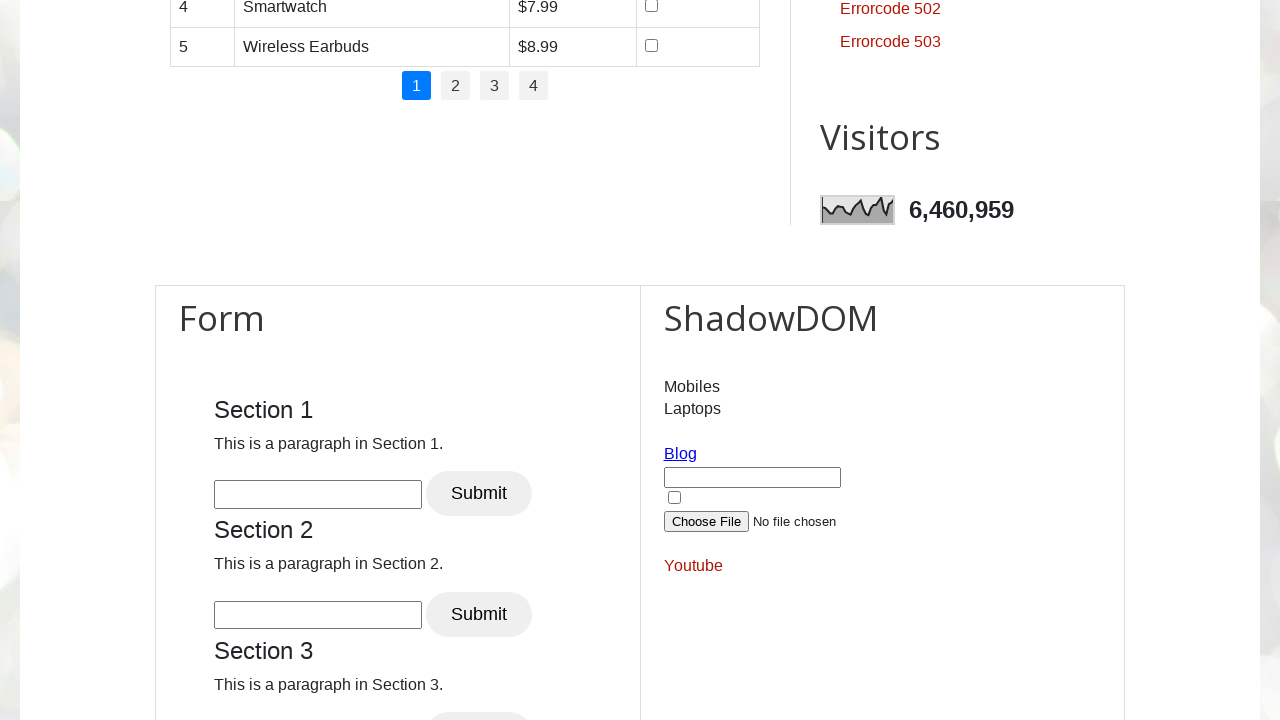

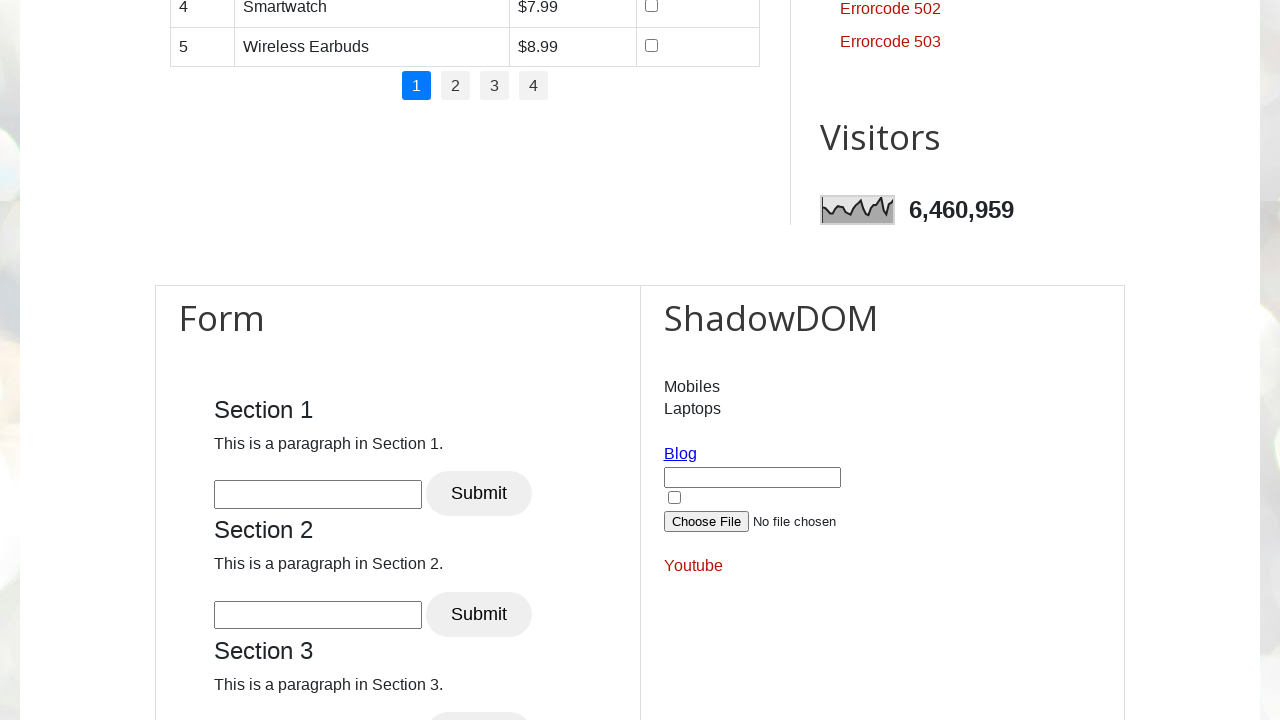